Tests sorting the Email column in ascending order by clicking the column header and verifying the email values are alphabetically sorted.

Starting URL: http://the-internet.herokuapp.com/tables

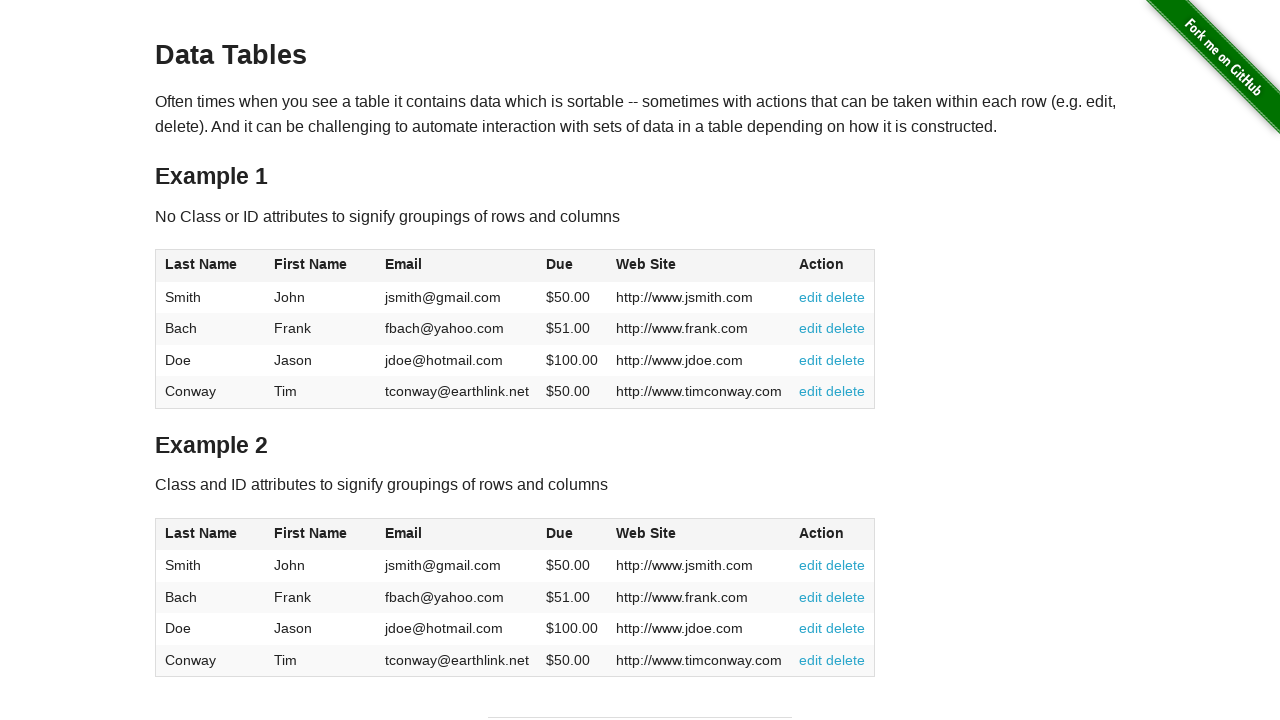

Clicked Email column header to sort ascending at (457, 266) on #table1 thead tr th:nth-of-type(3)
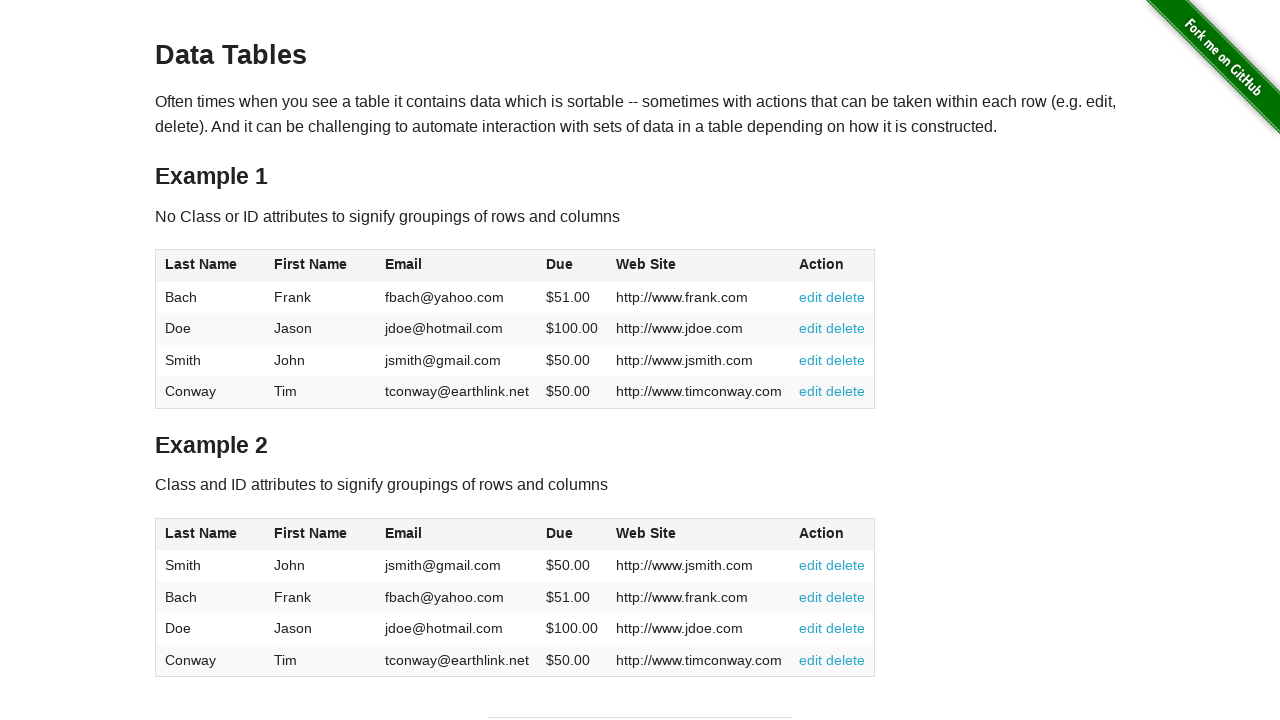

Waited for Email column values to load
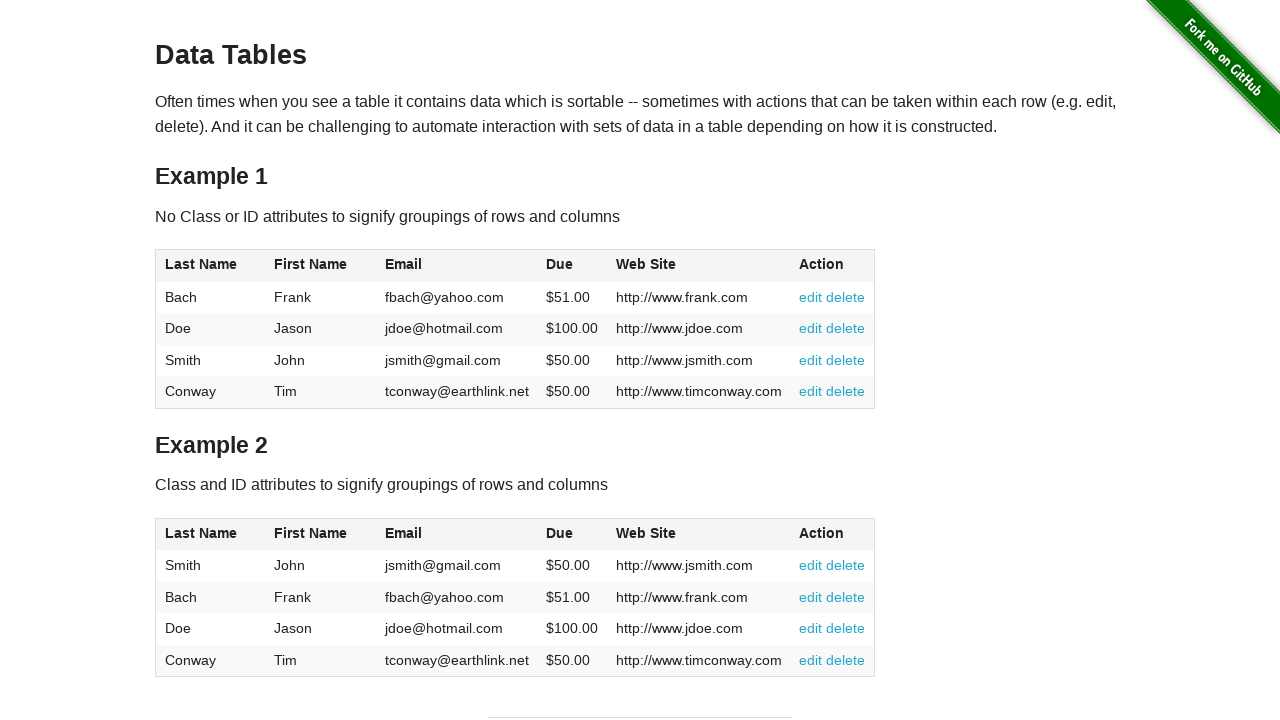

Retrieved all Email column elements from table
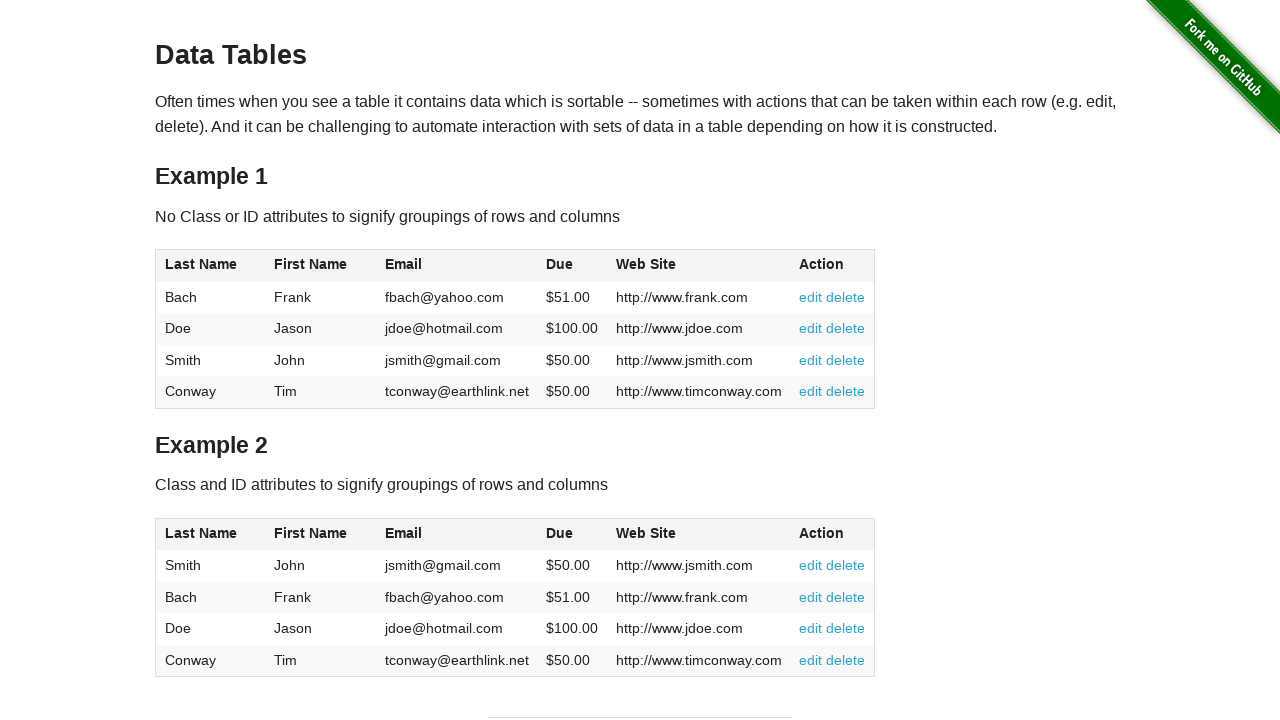

Extracted email text values from elements
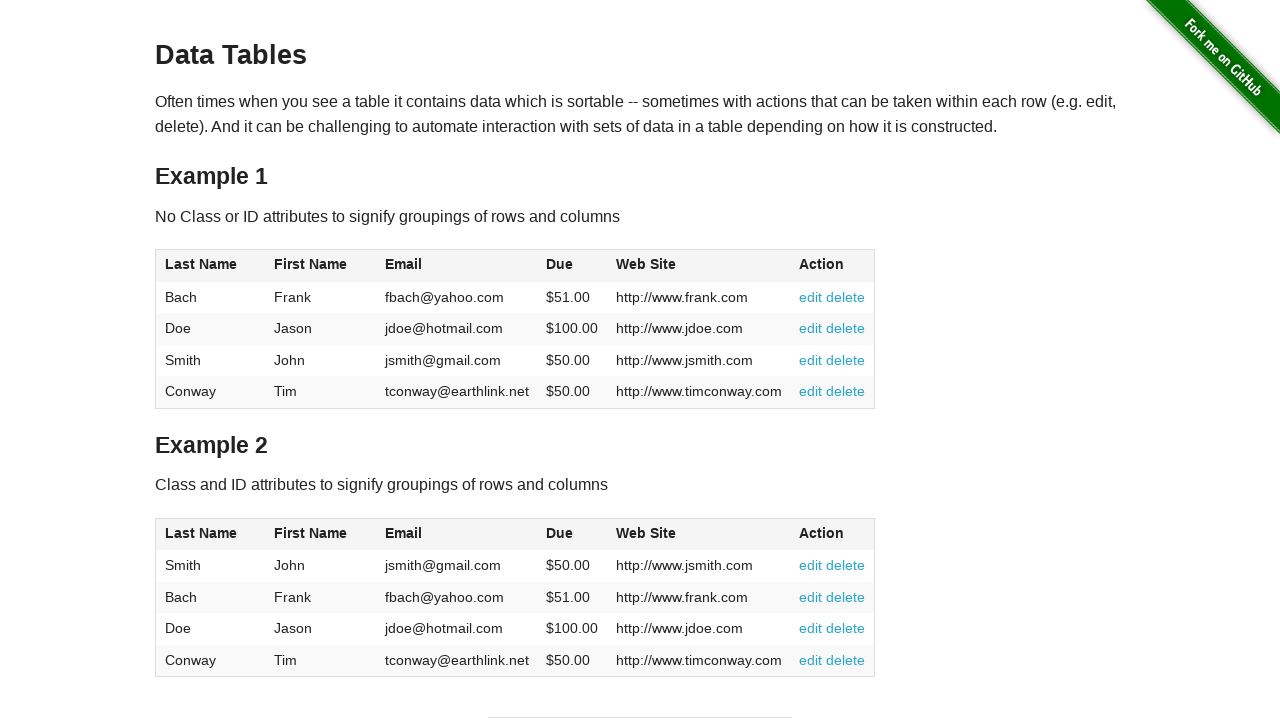

Verified Email column is sorted in ascending alphabetical order
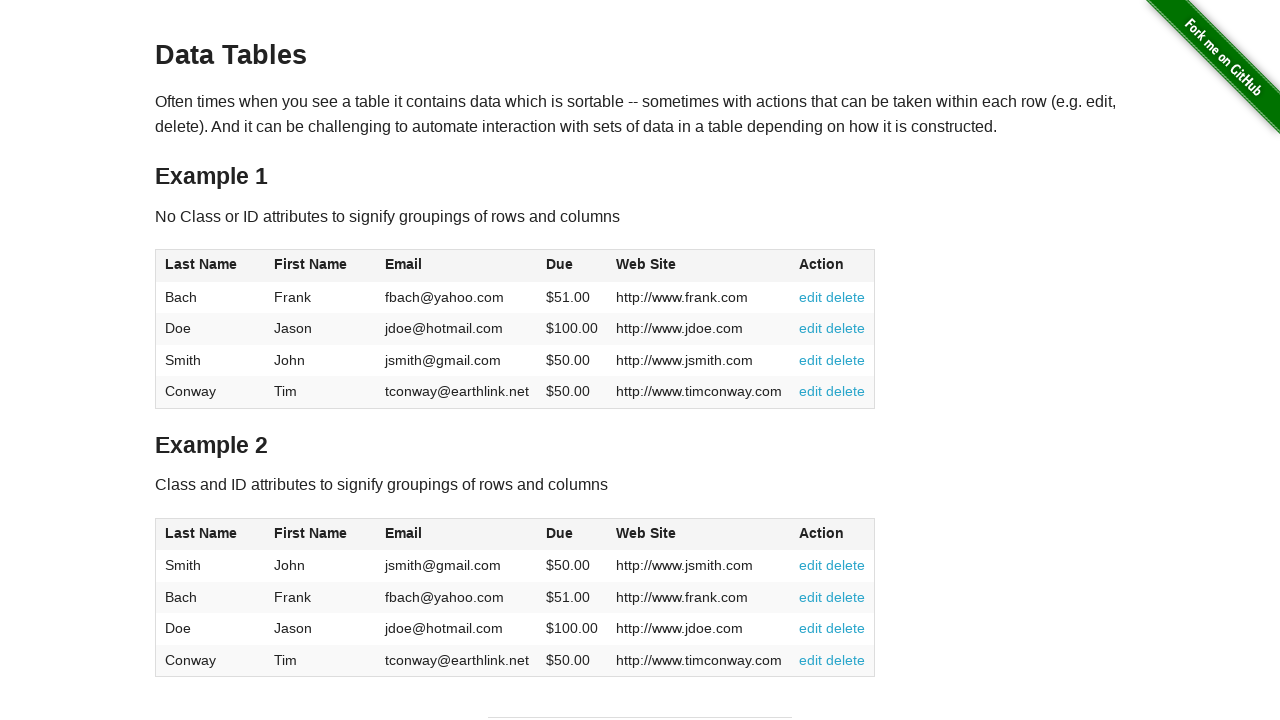

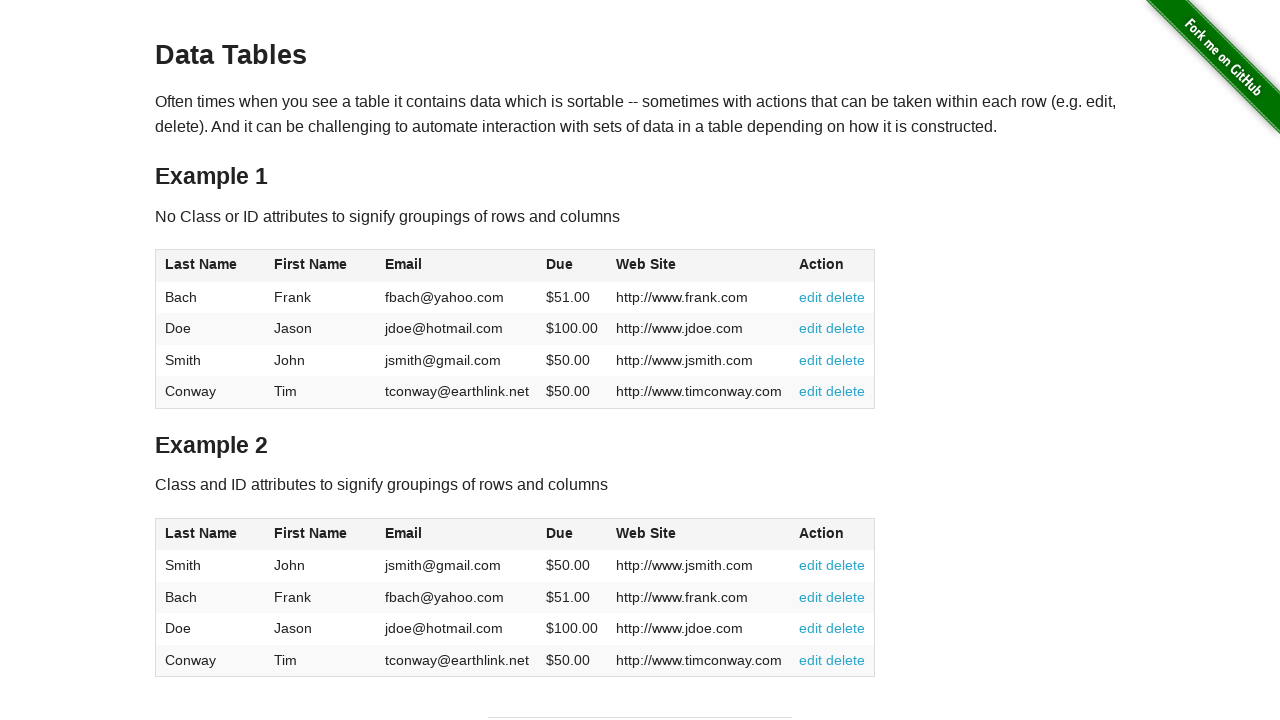